Tests single select dropdown functionality by selecting a language option, submitting the form, and verifying the selected value is displayed in the result

Starting URL: https://www.qa-practice.com/elements/select/single_select

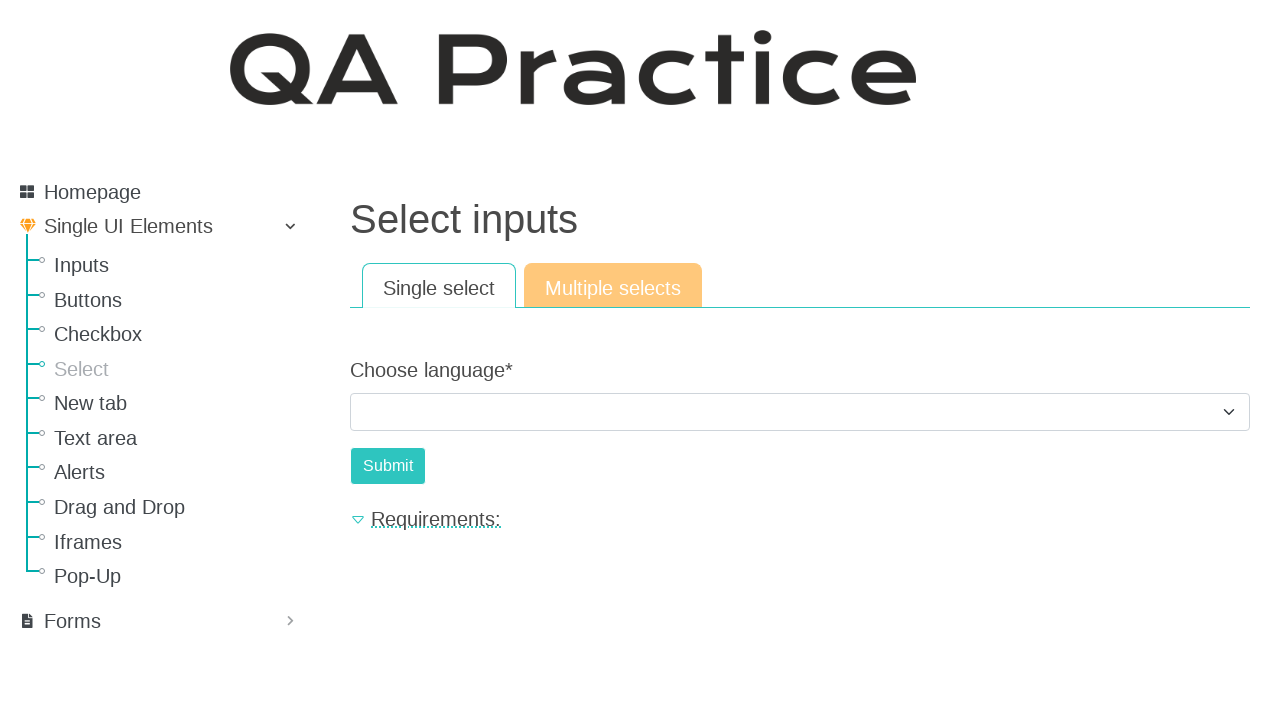

Located dropdown and selected 'Python' option on #id_choose_language
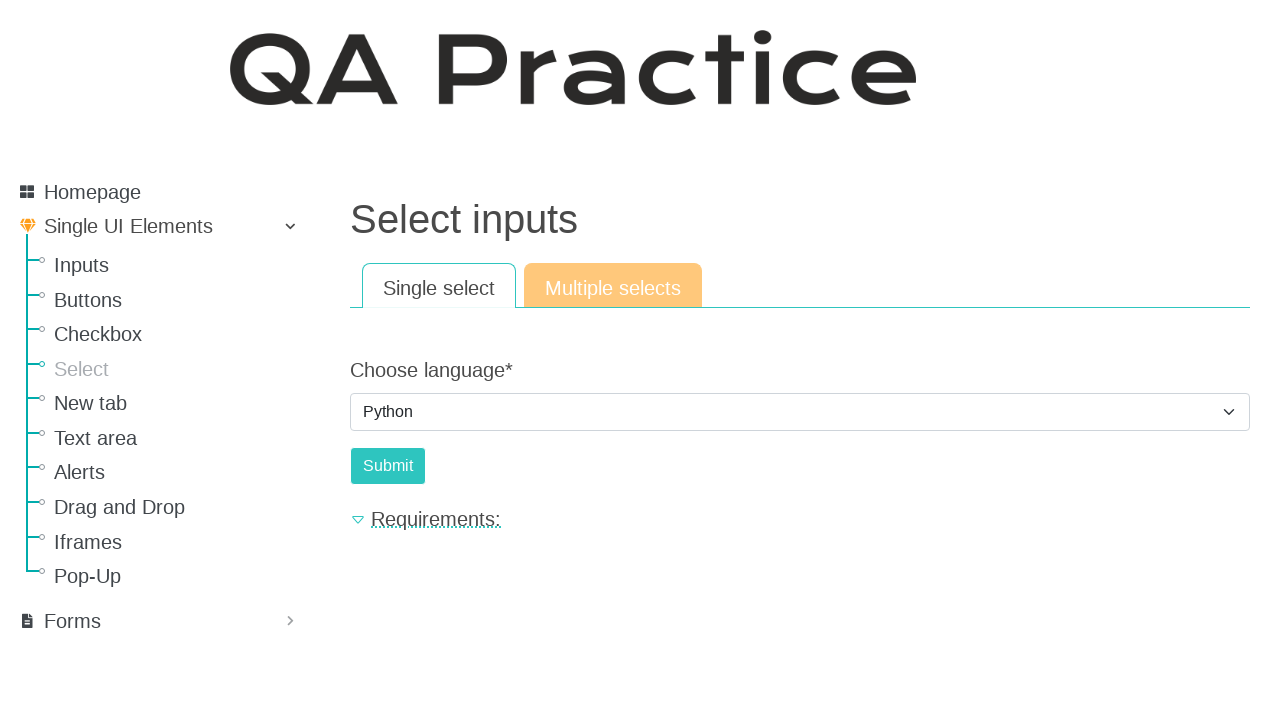

Clicked the Submit button at (388, 466) on #submit-id-submit
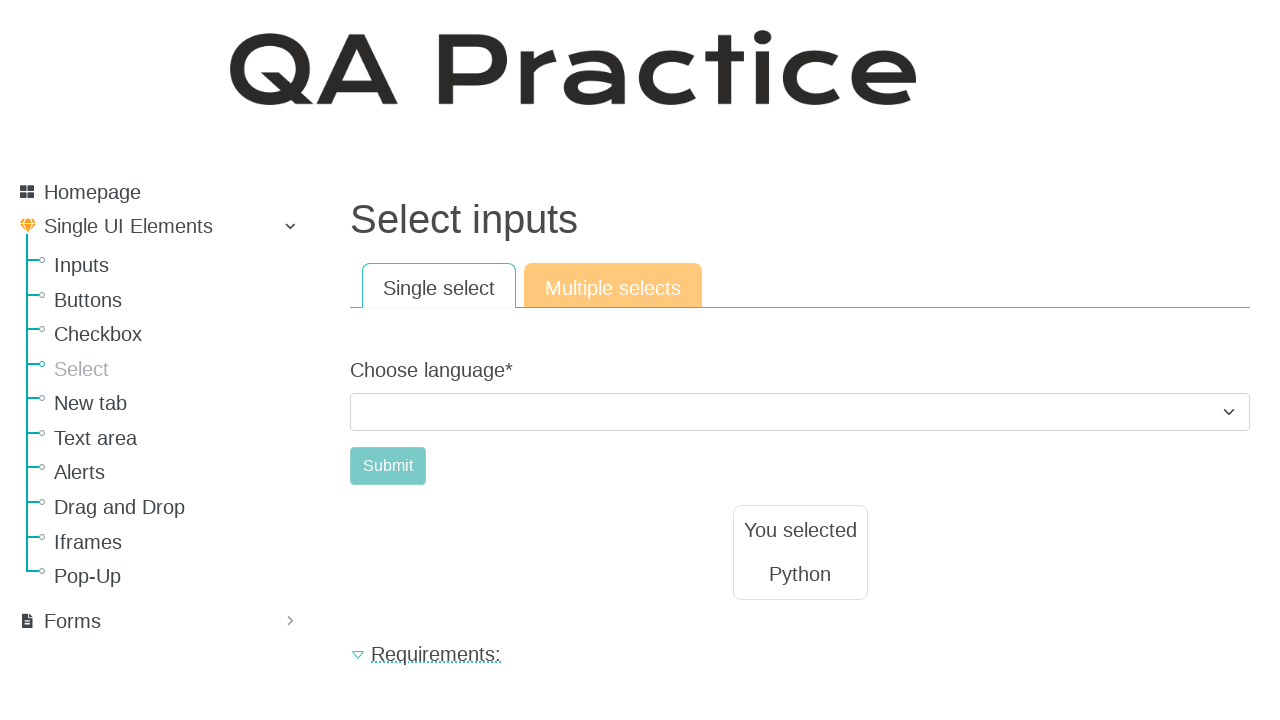

Result text element loaded and is visible
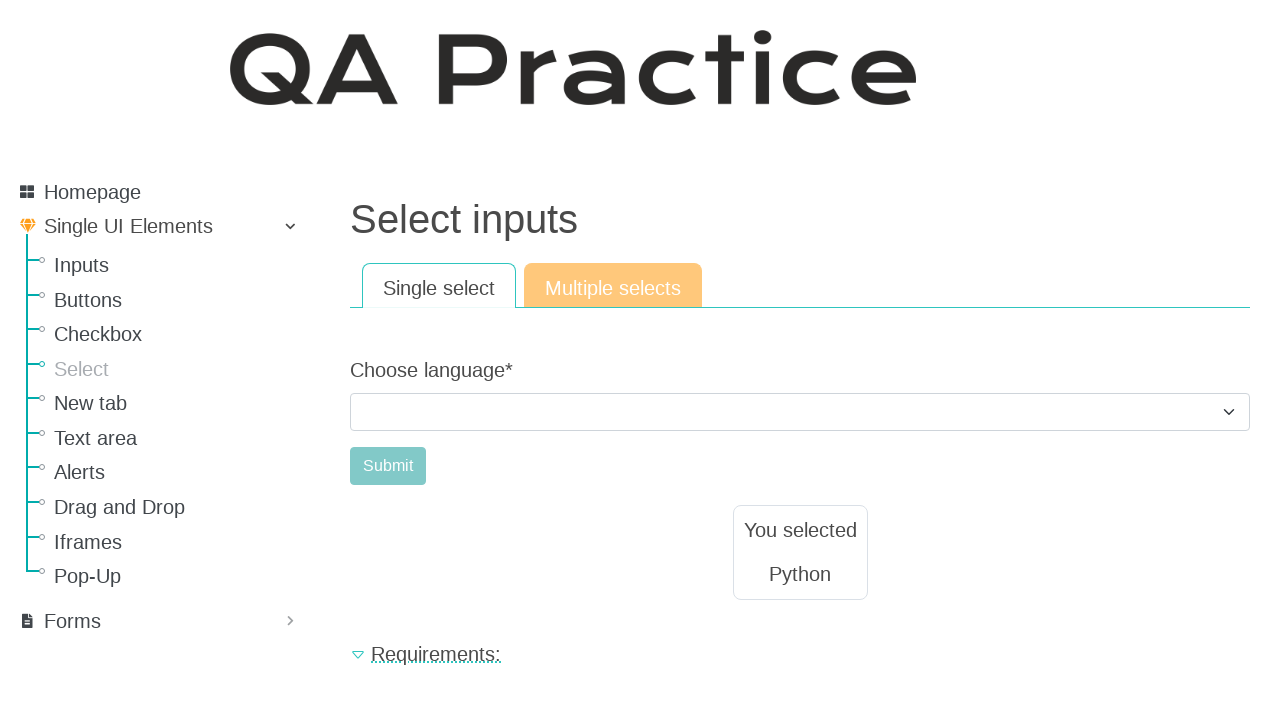

Verified that result displays 'Python'
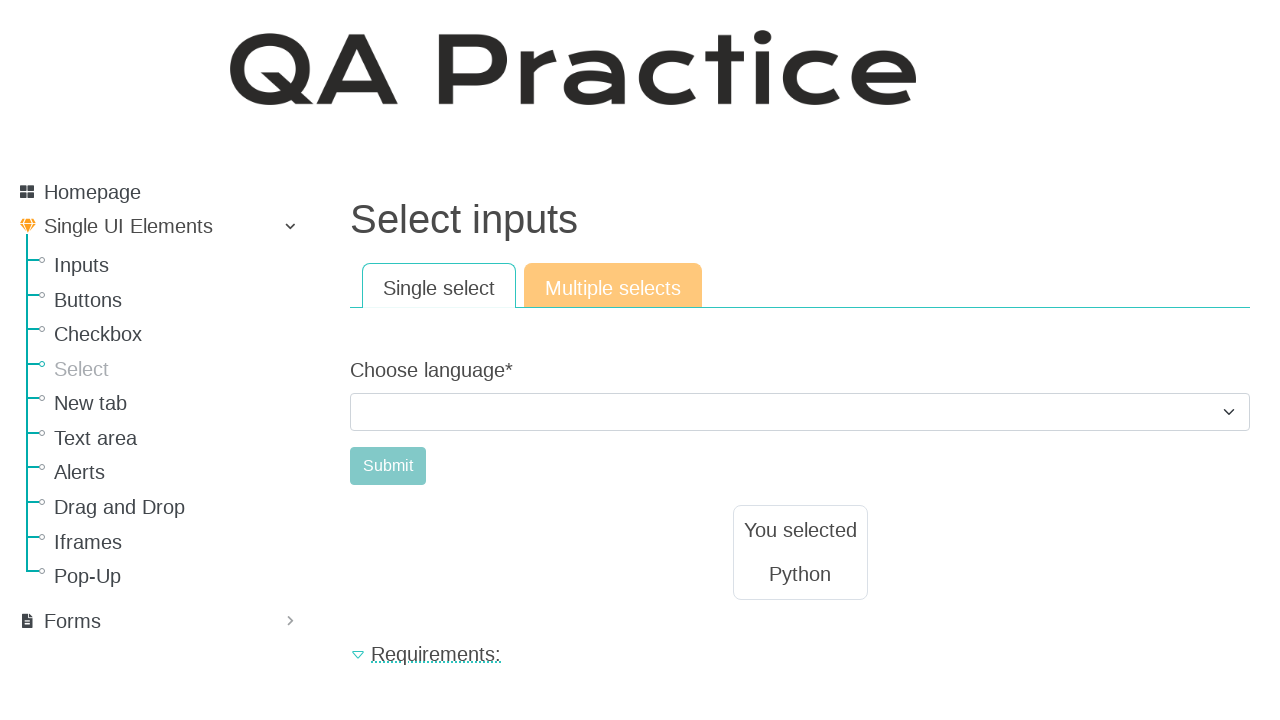

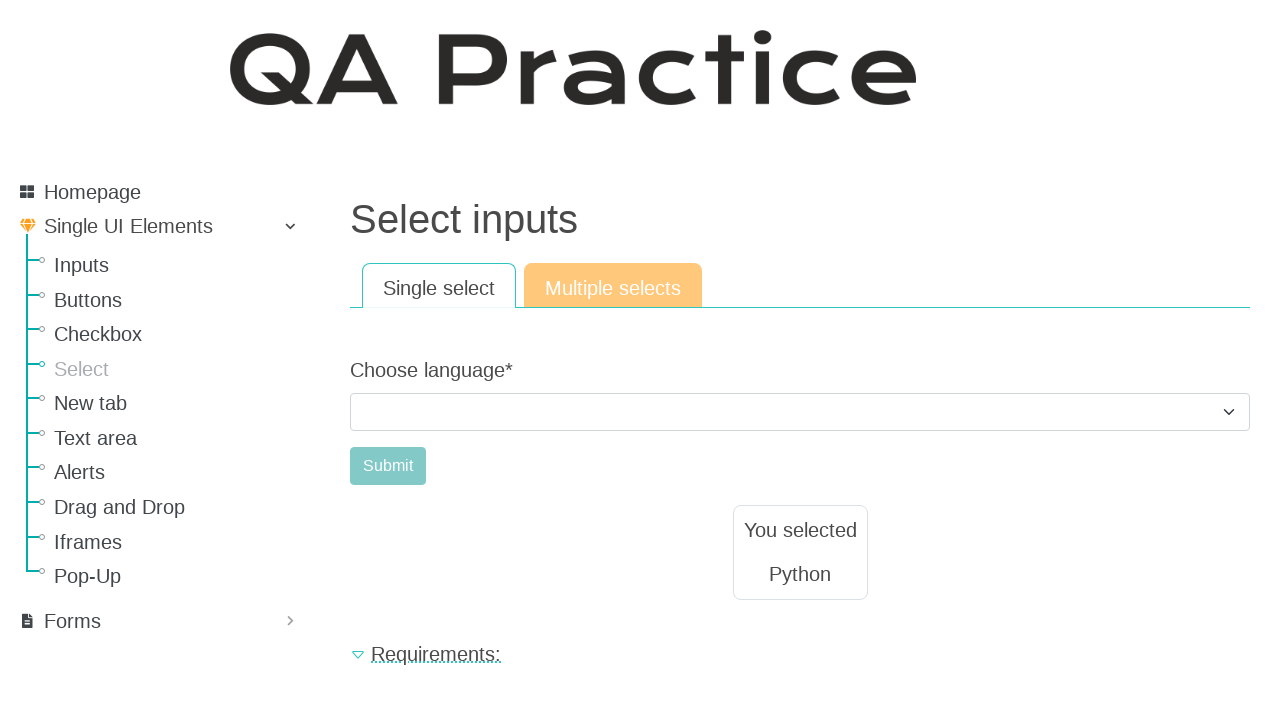